Navigates to a practice automation website, clicks on the Shop menu, then clicks on the Home menu button to return to the home page with sliders

Starting URL: http://practice.automationtesting.in

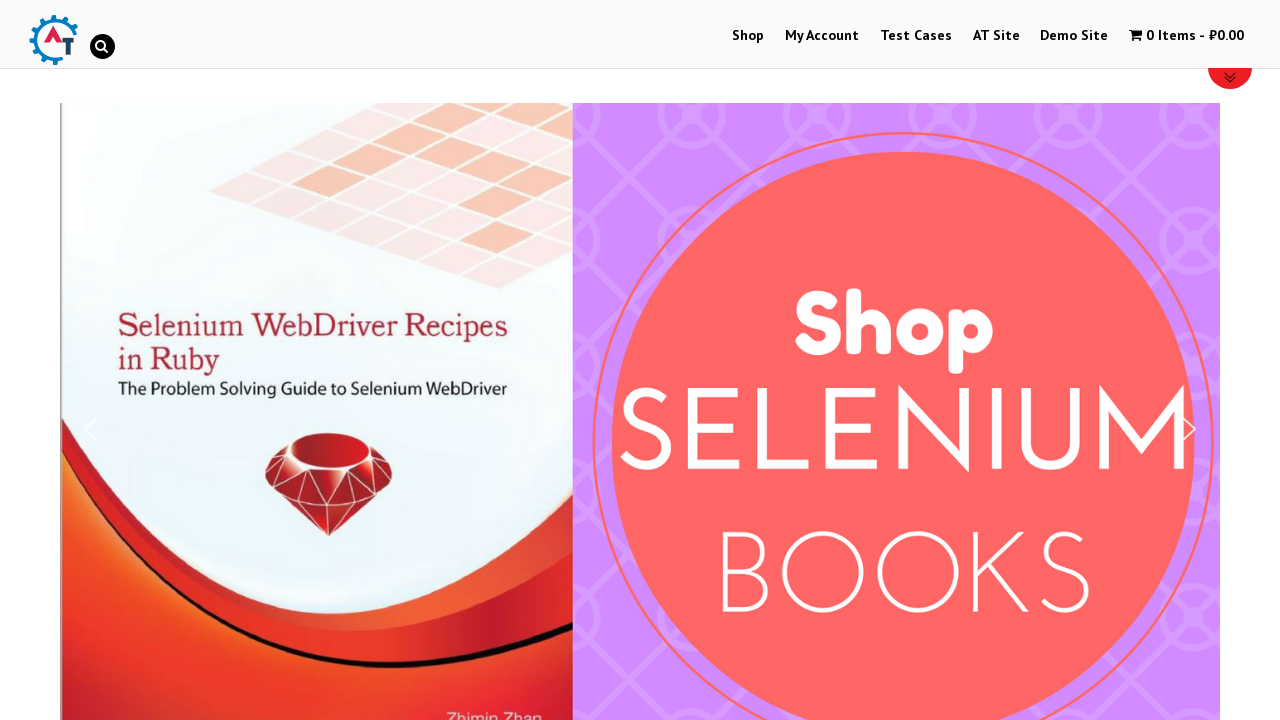

Clicked on Shop menu at (748, 36) on li#menu-item-40
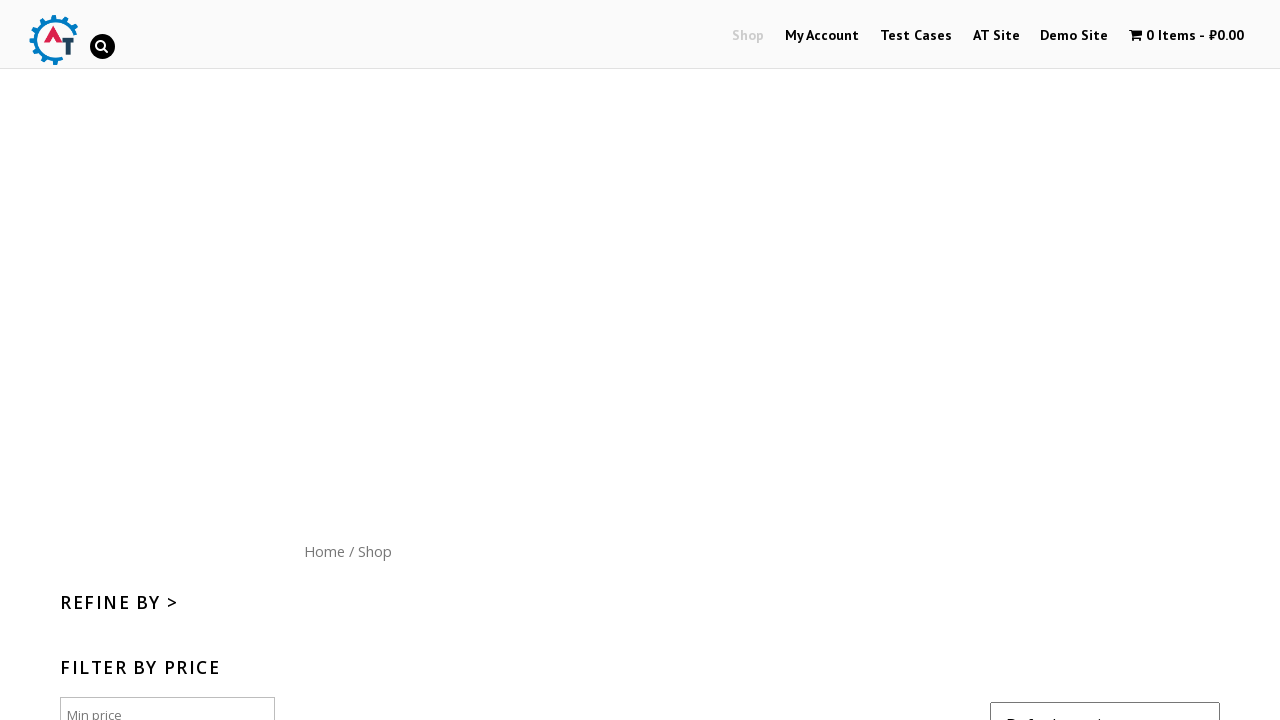

Navigated back to previous page
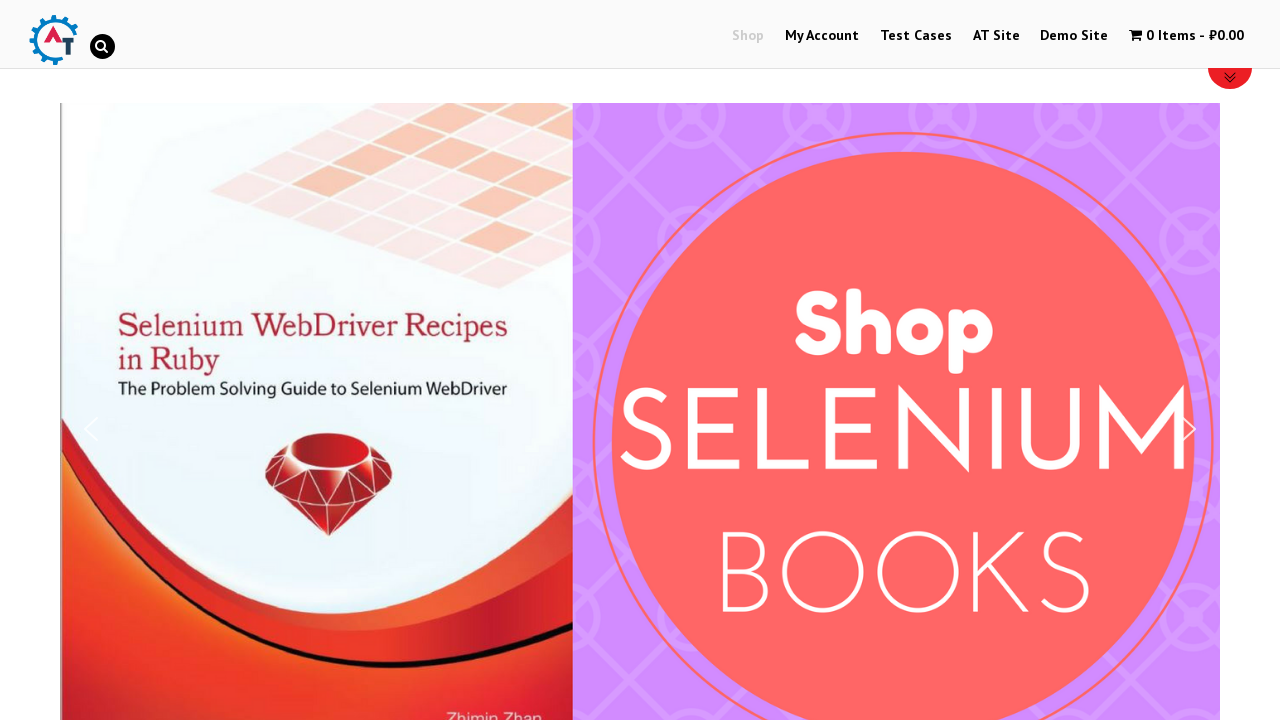

Clicked on Shop menu again at (748, 36) on li#menu-item-40
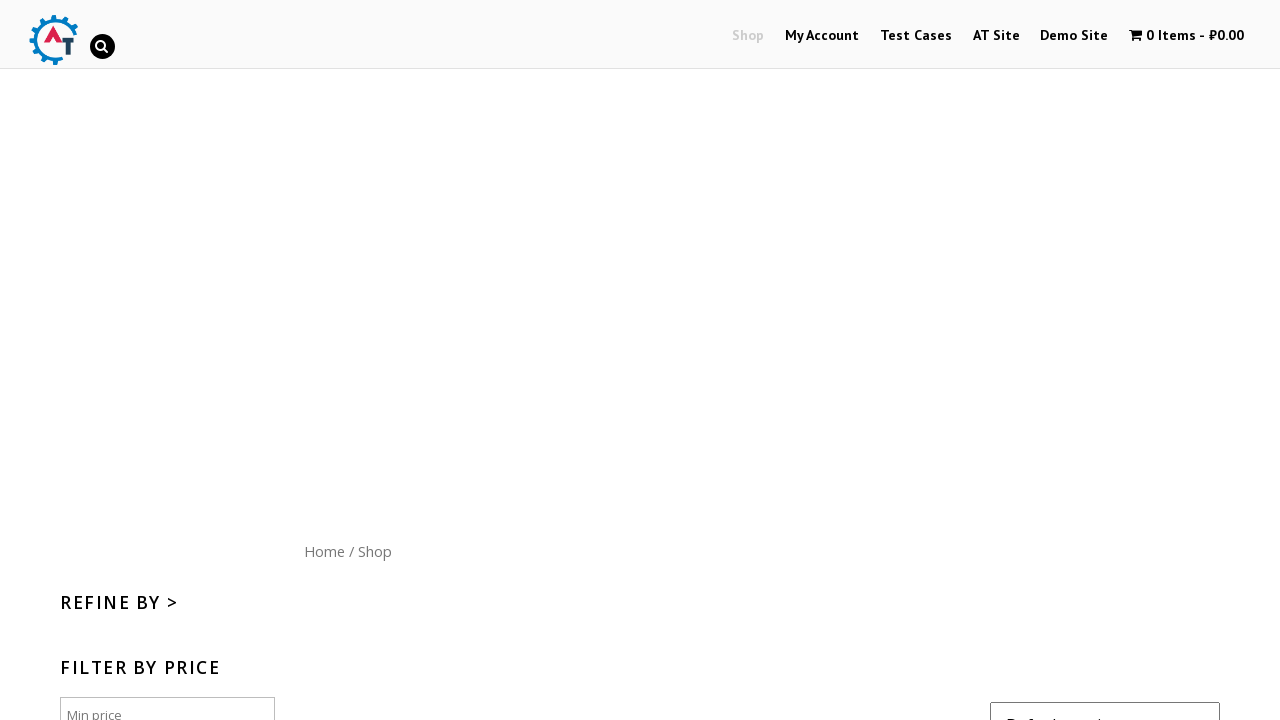

Clicked on Home menu button to return to home page with sliders at (324, 551) on a:text('Home')
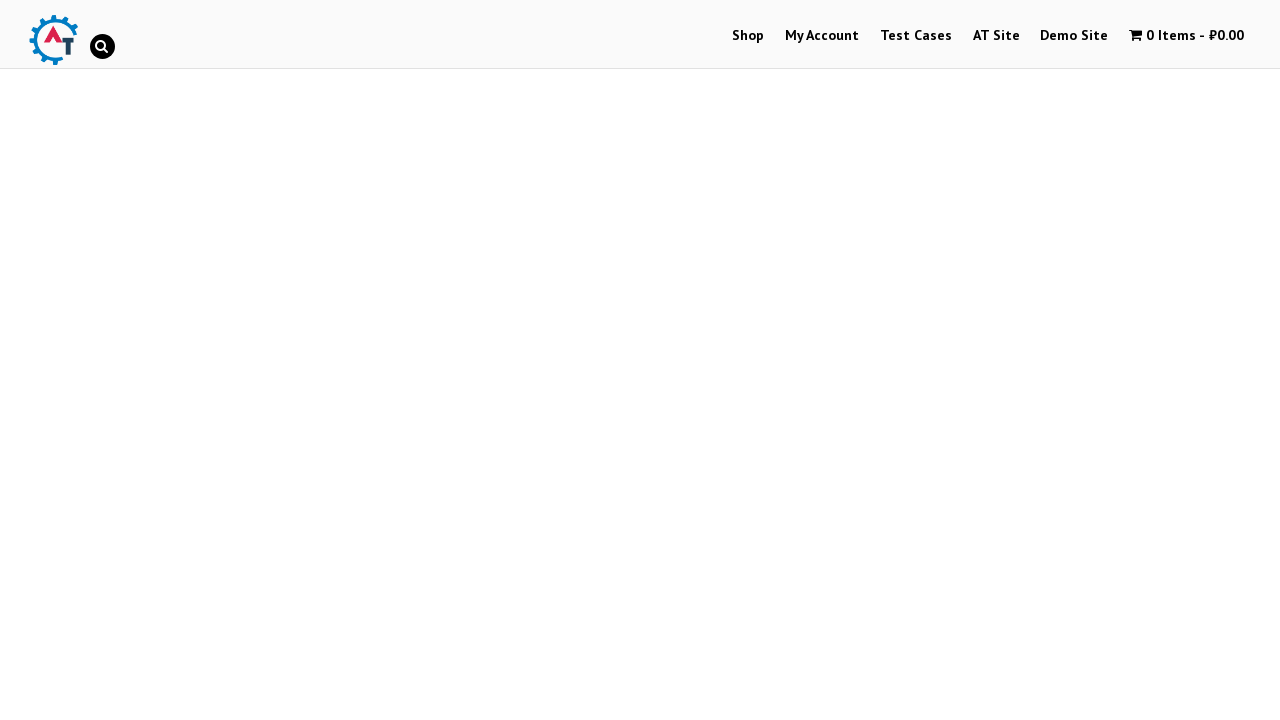

Waited for page to load completely (networkidle)
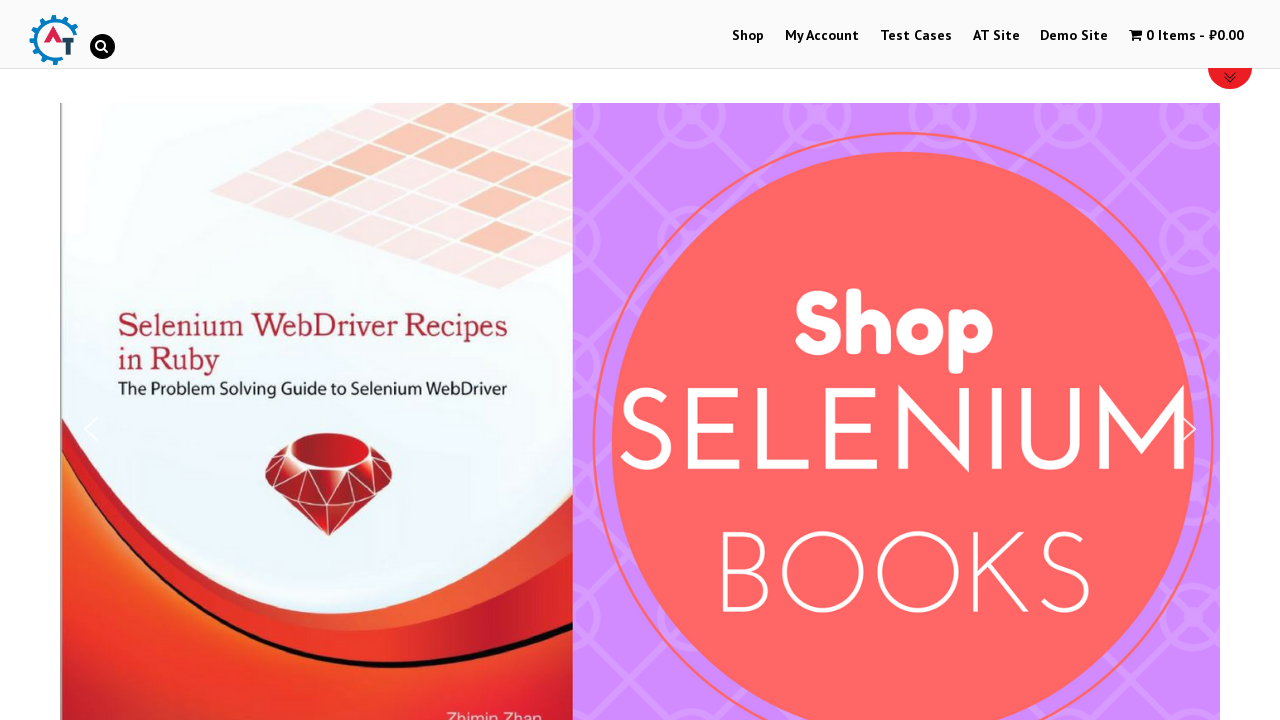

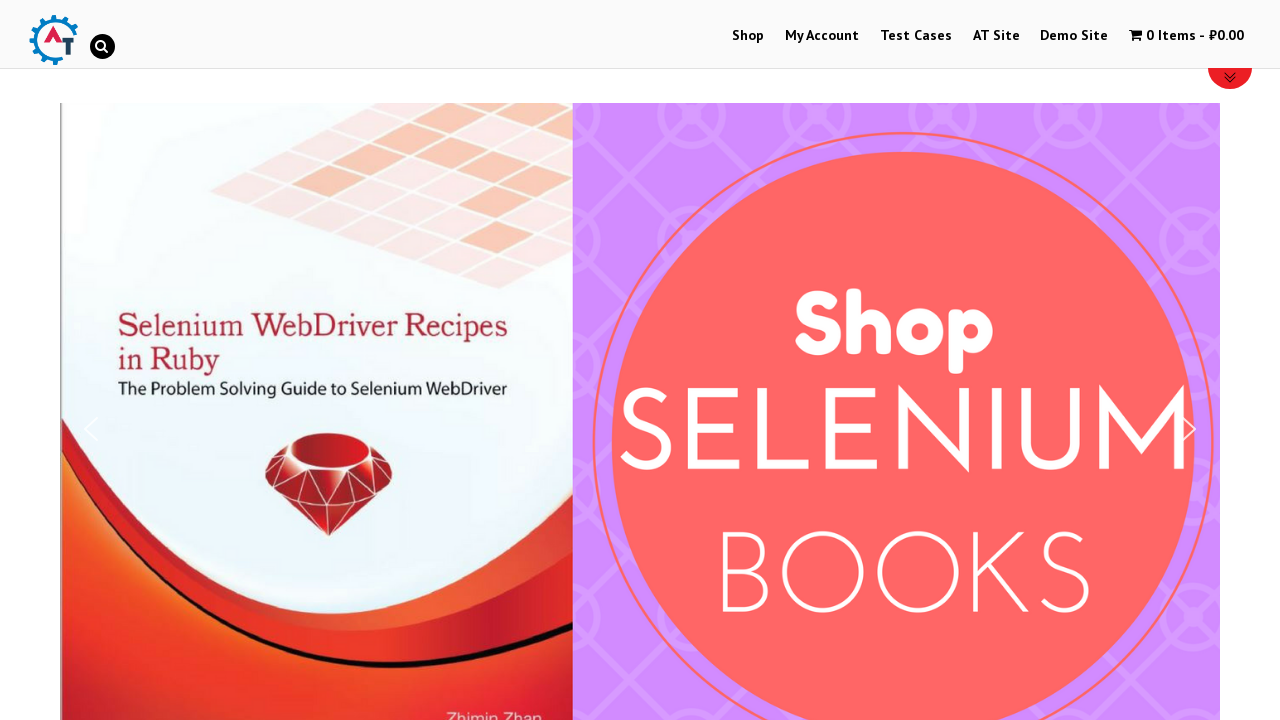